Tests Discord's navbar links by clicking each navigation link (Download, Nitro, Discover, Safety, Support, Blog, Careers) and verifying the browser navigates to the correct URL, then navigating back to the homepage.

Starting URL: https://discord.com

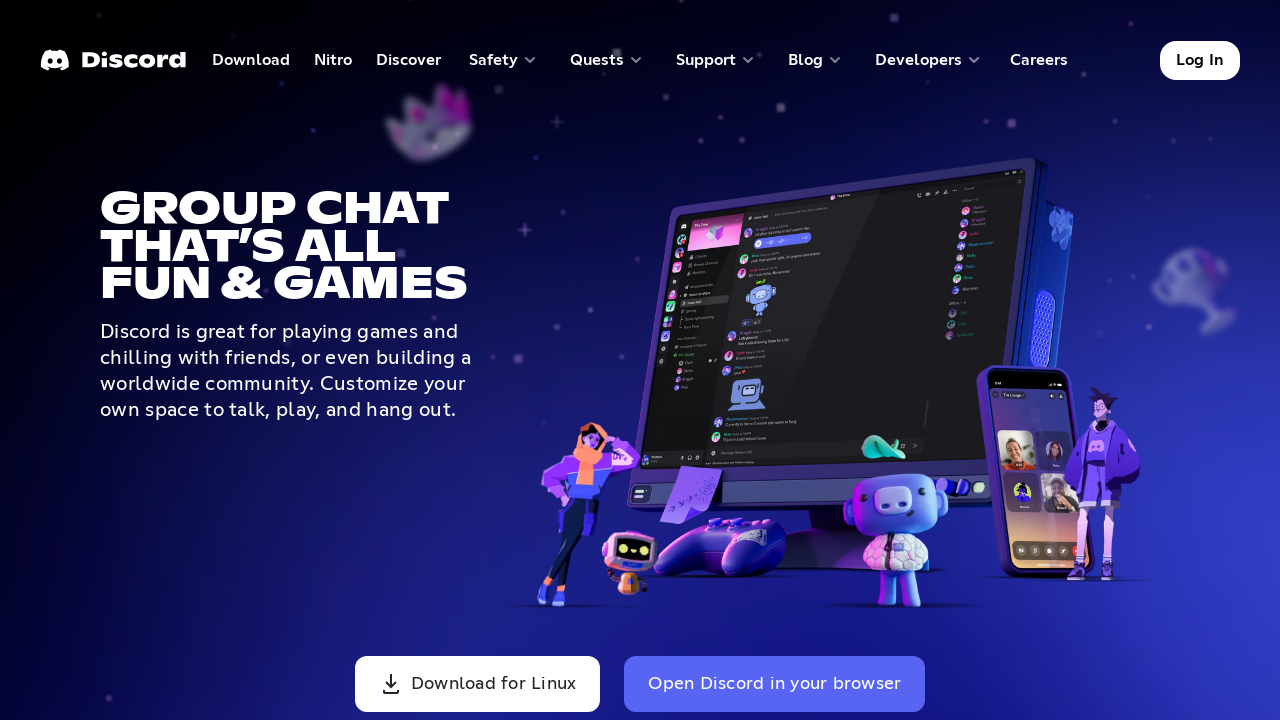

Clicked Download navbar link at (251, 60) on a:has-text('Download')
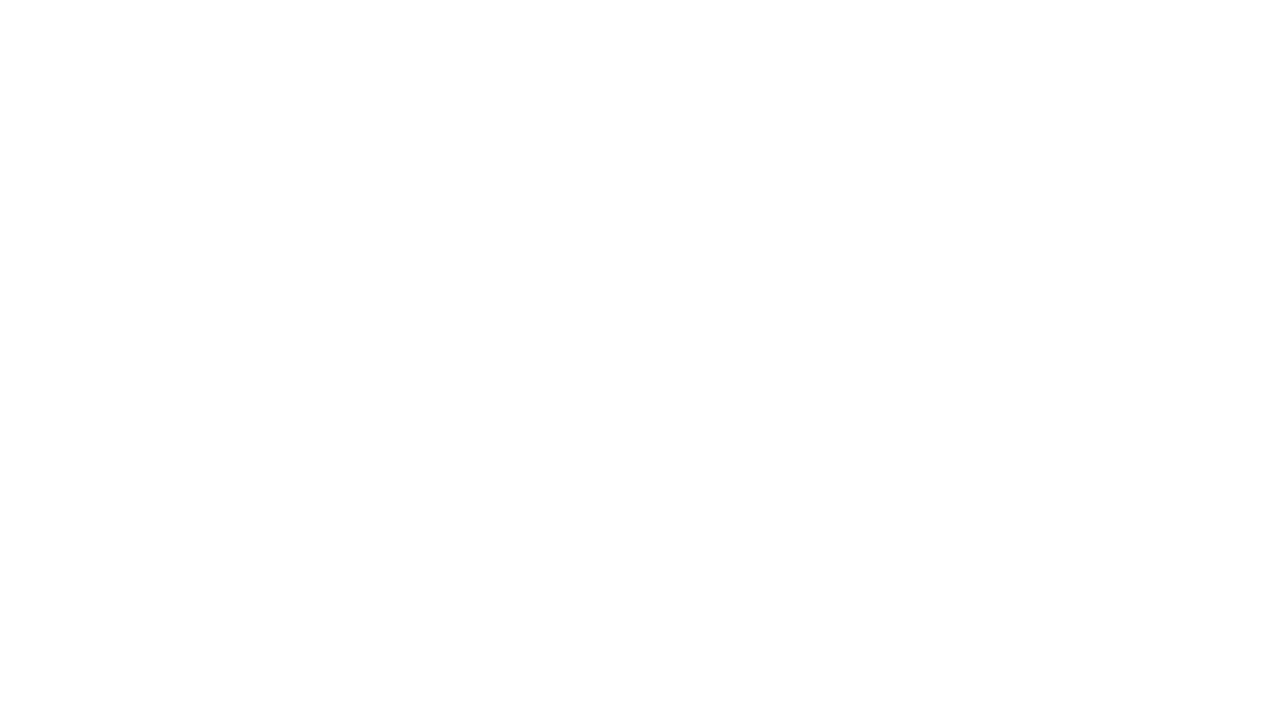

Navigated to Discord Download page
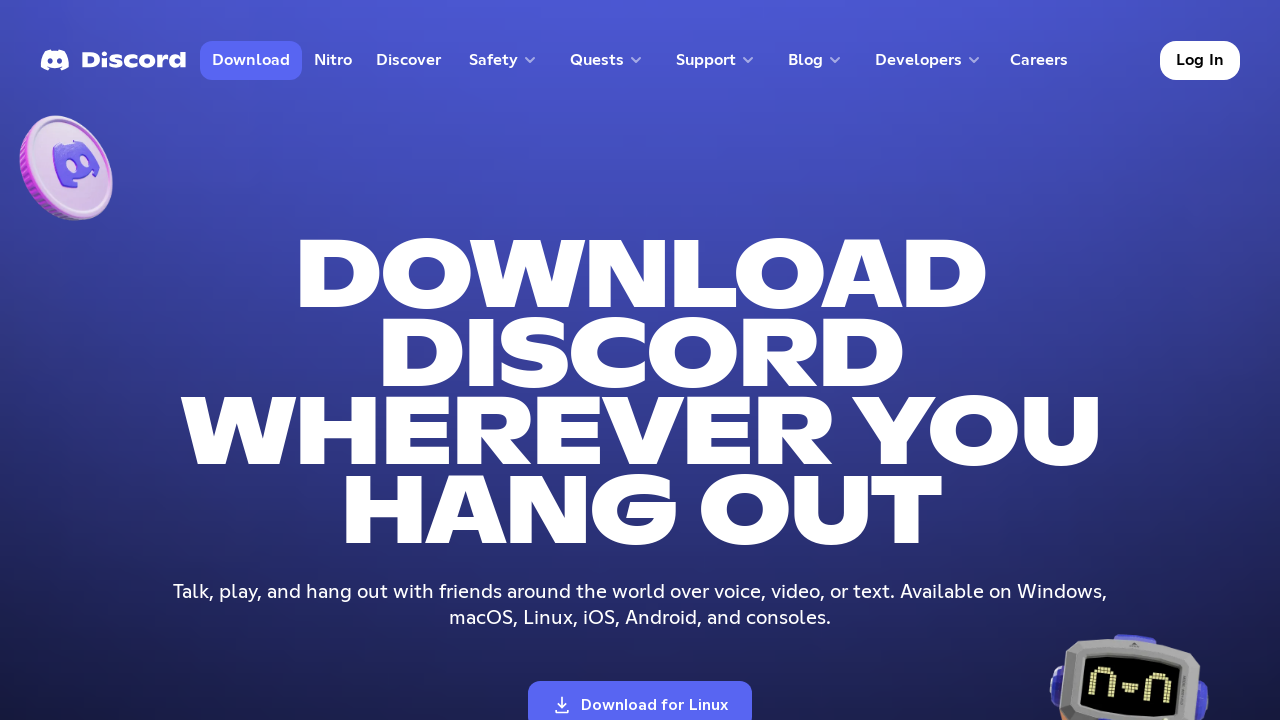

Navigated back to Discord homepage
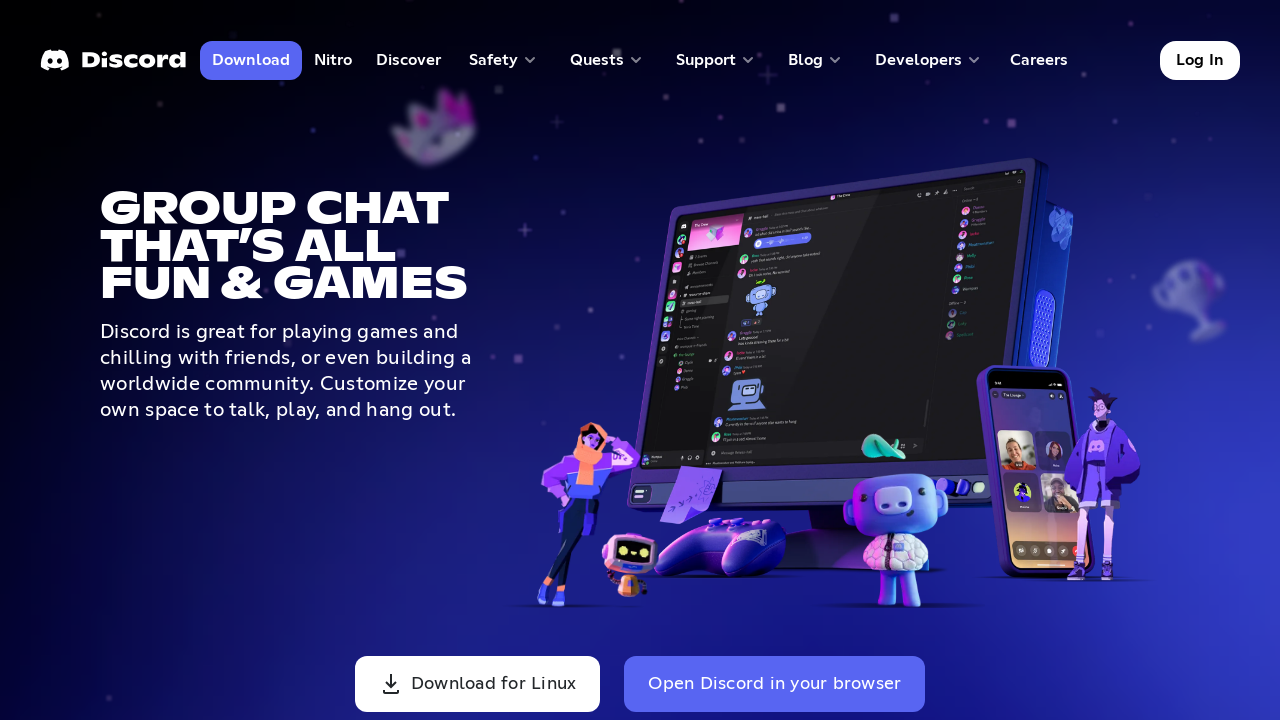

Clicked Nitro navbar link at (333, 60) on a:has-text('Nitro')
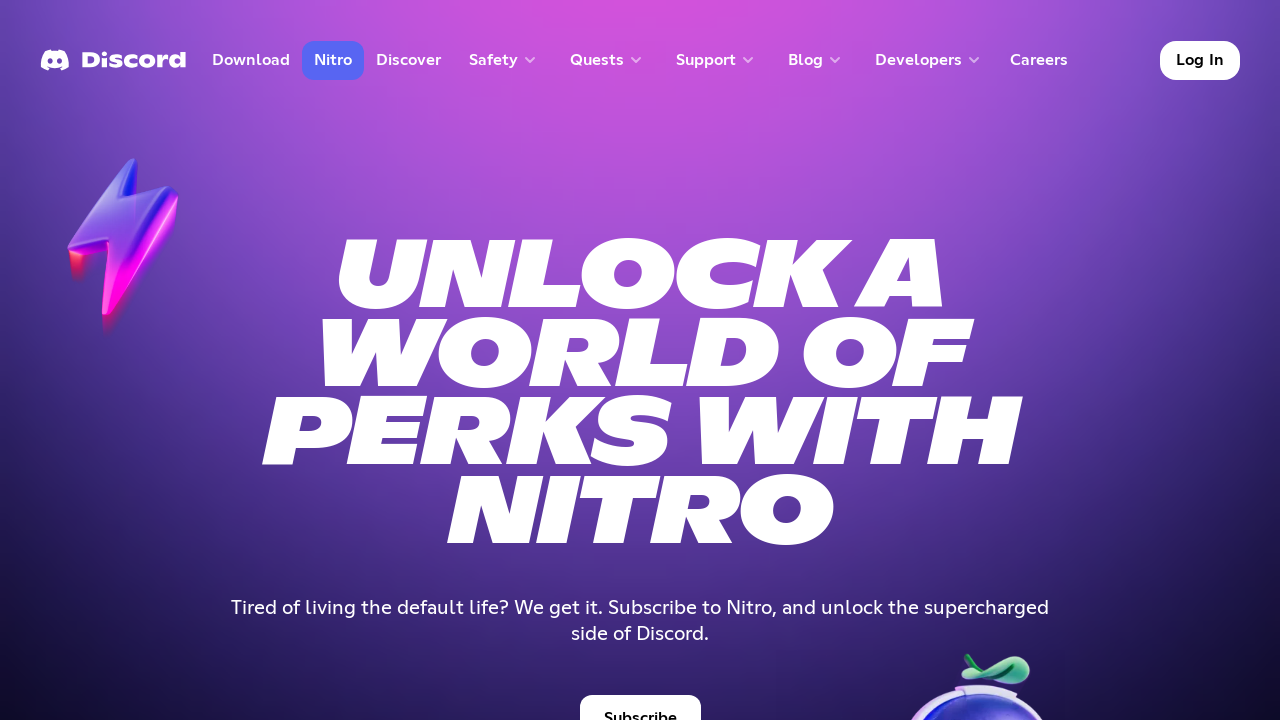

Navigated to Discord Nitro page
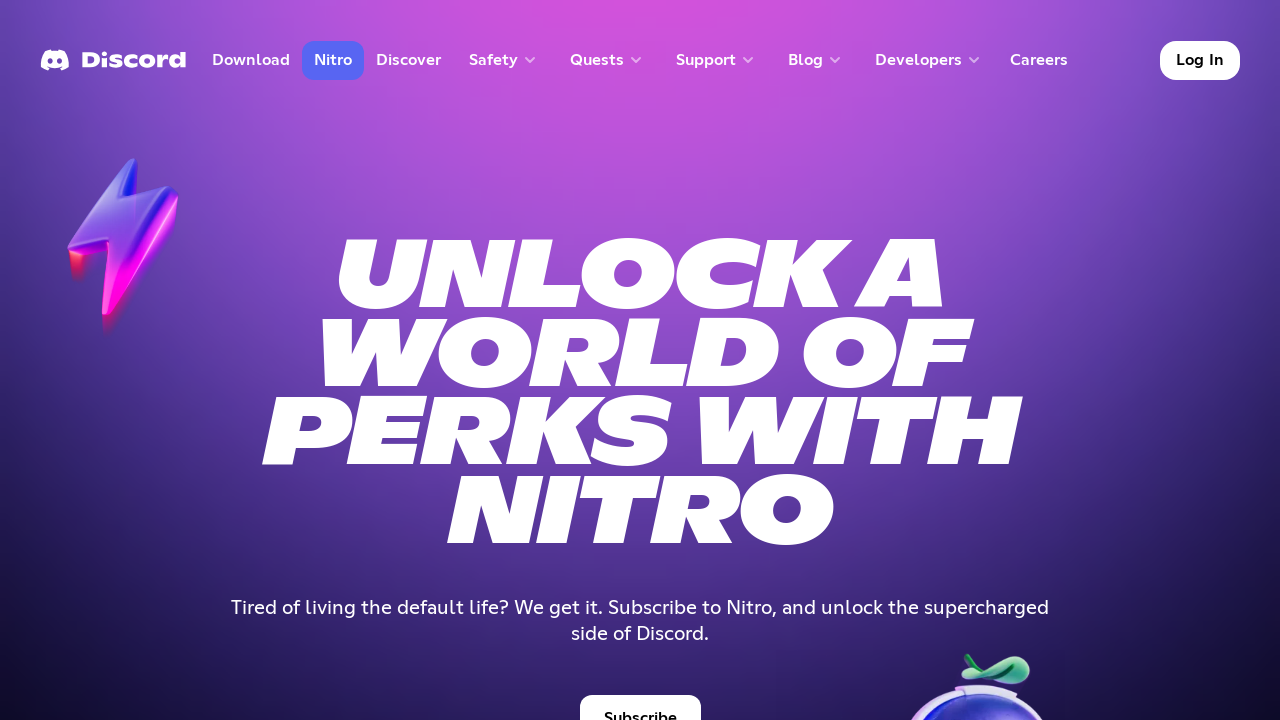

Navigated back to Discord homepage
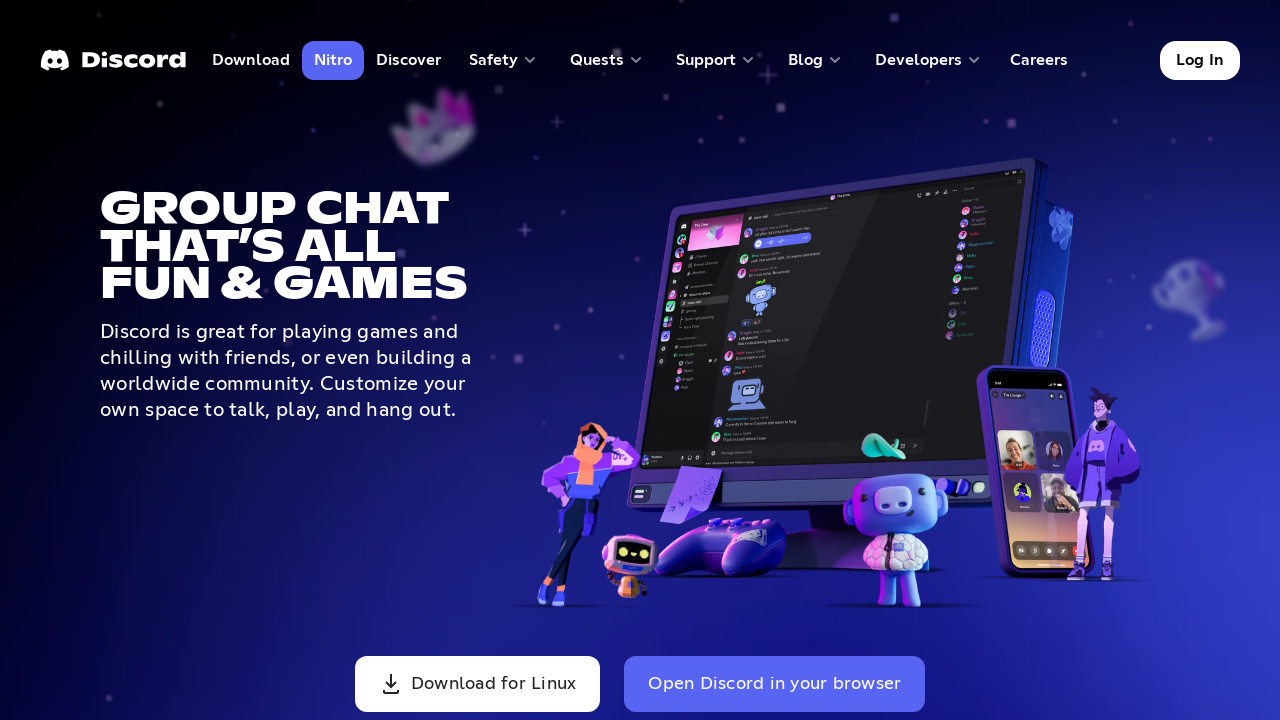

Clicked Discover navbar link at (408, 60) on a:has-text('Discover')
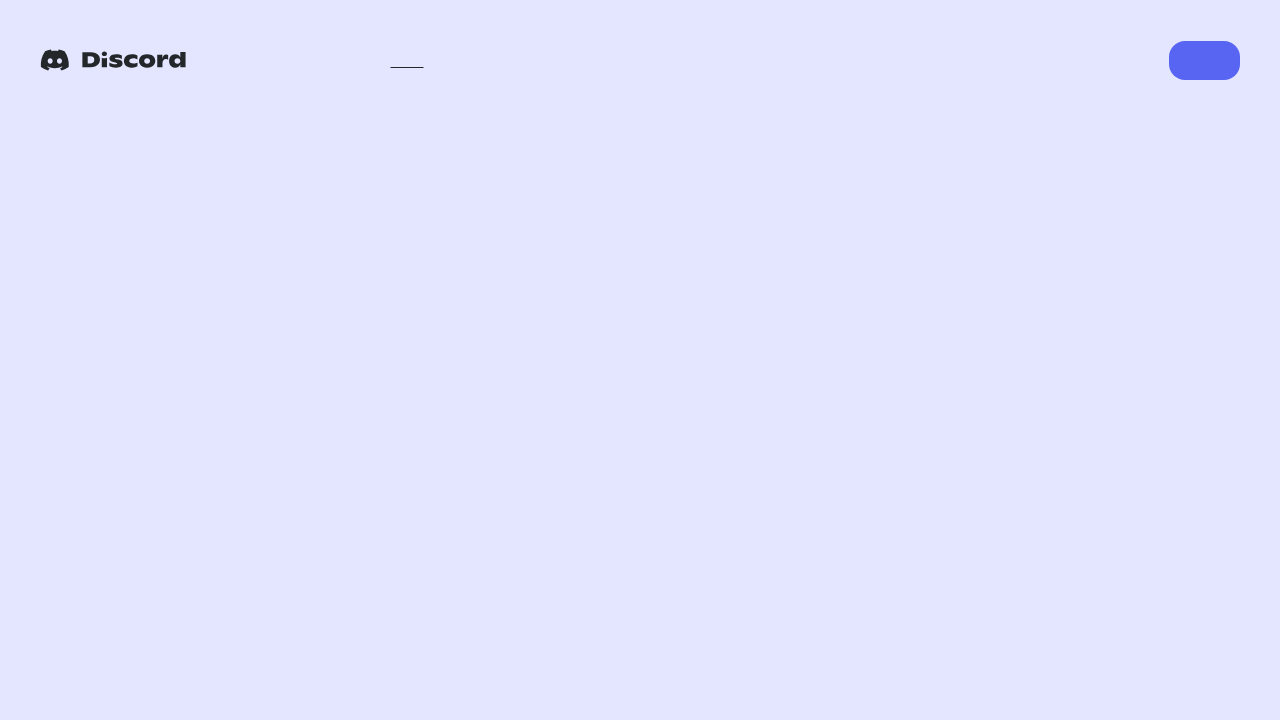

Navigated to Discord Servers page
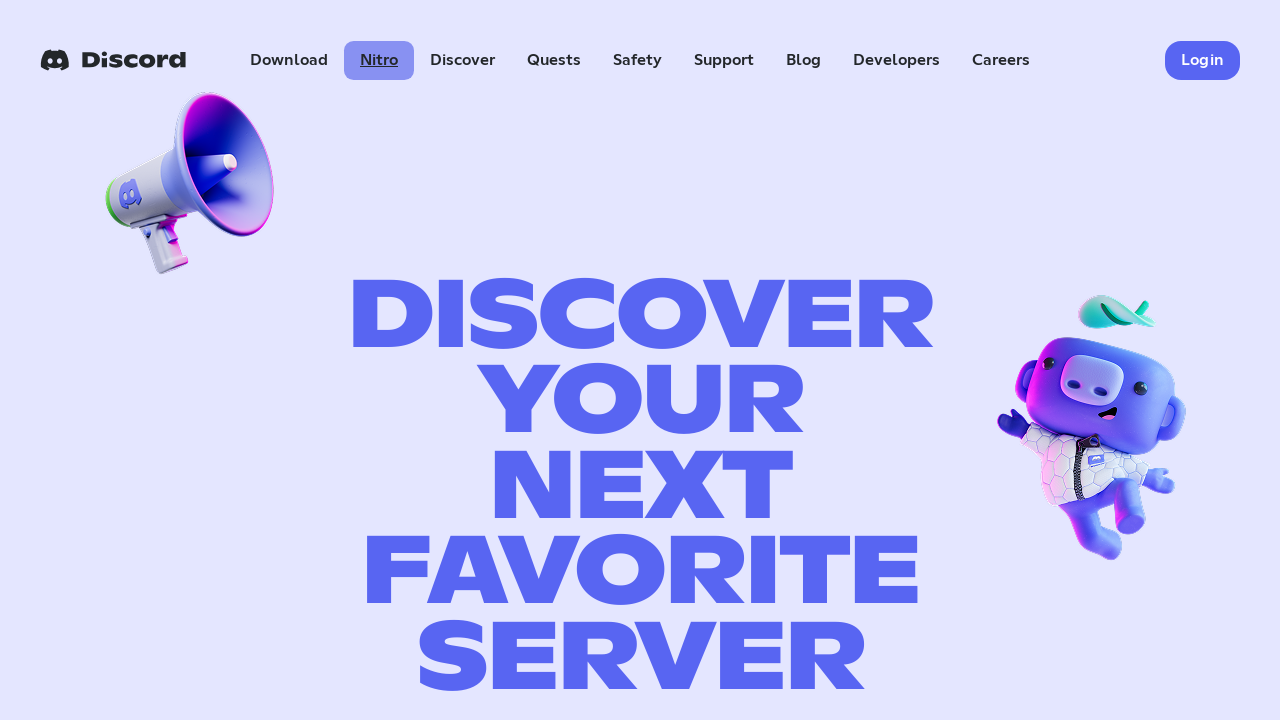

Navigated back to Discord homepage
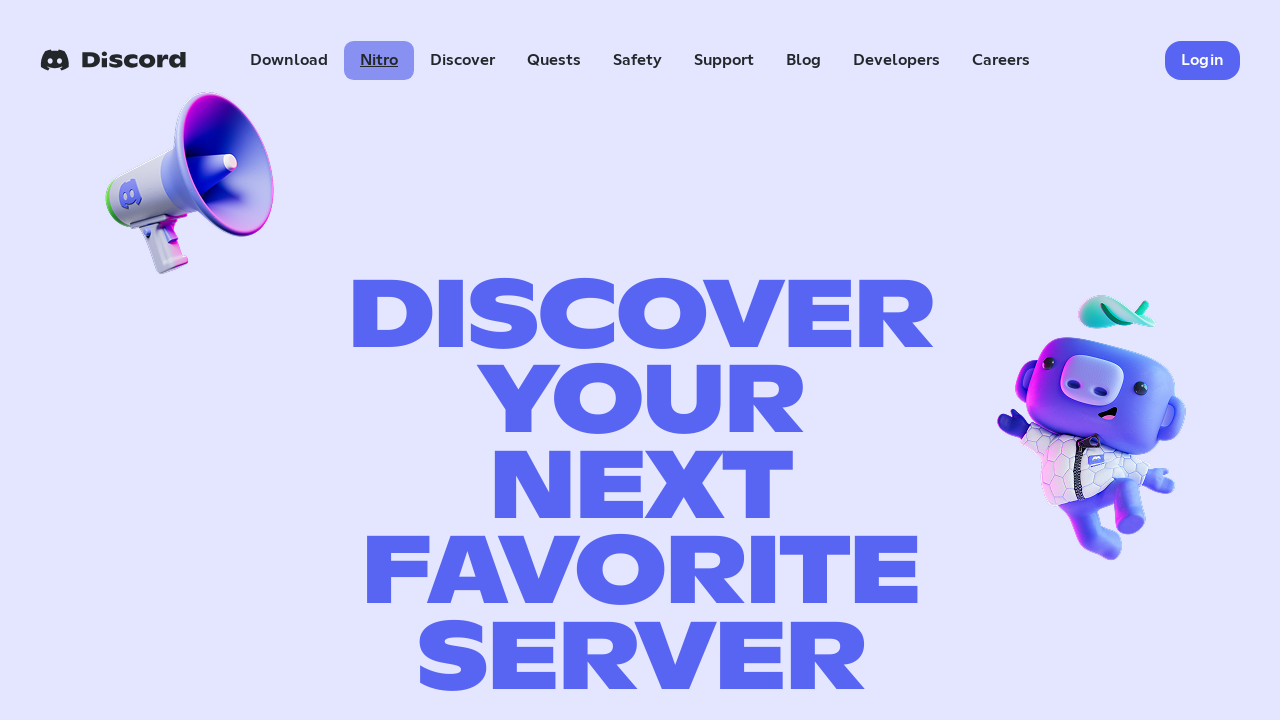

Clicked Safety navbar link at (638, 60) on a:has-text('Safety')
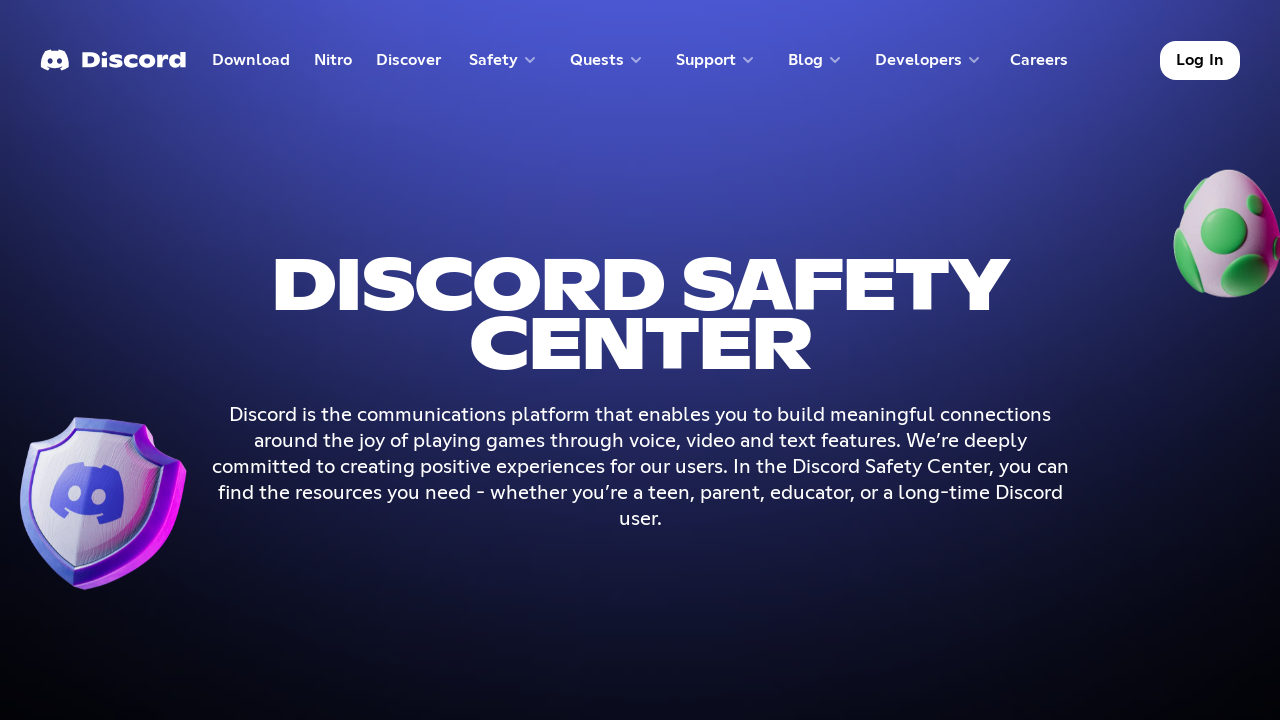

Navigated to Discord Safety page
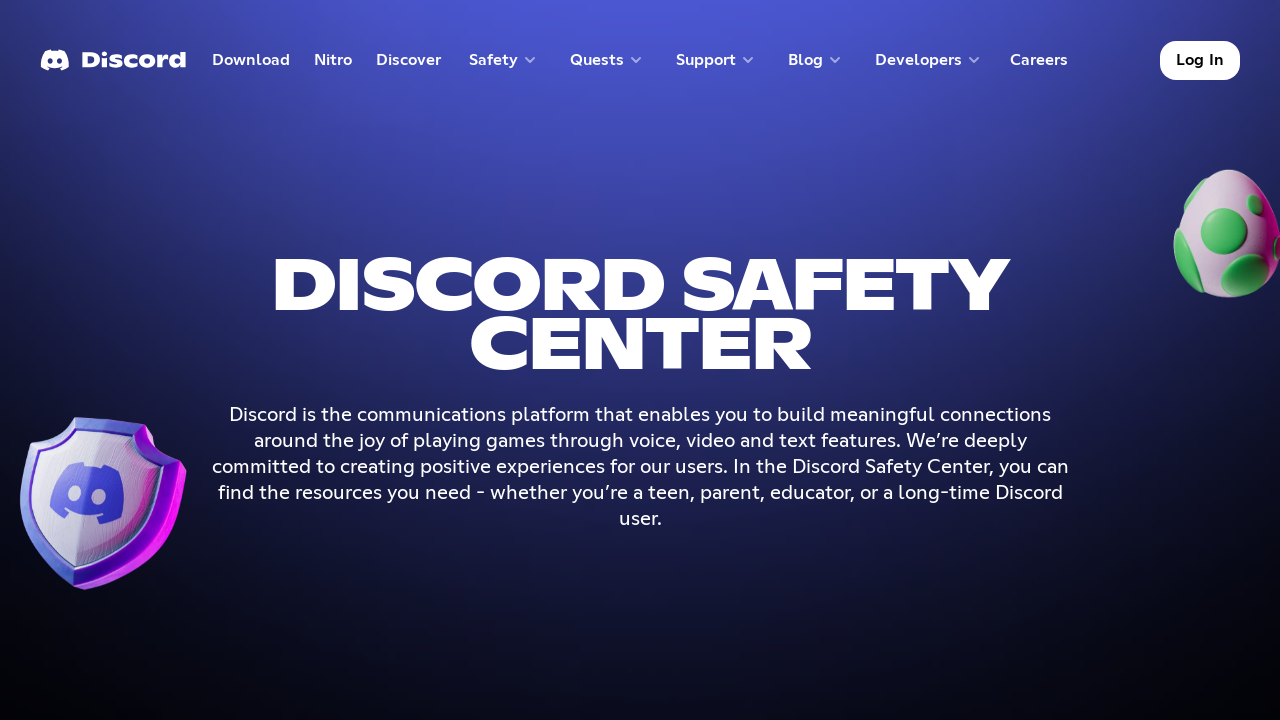

Navigated back to Discord homepage
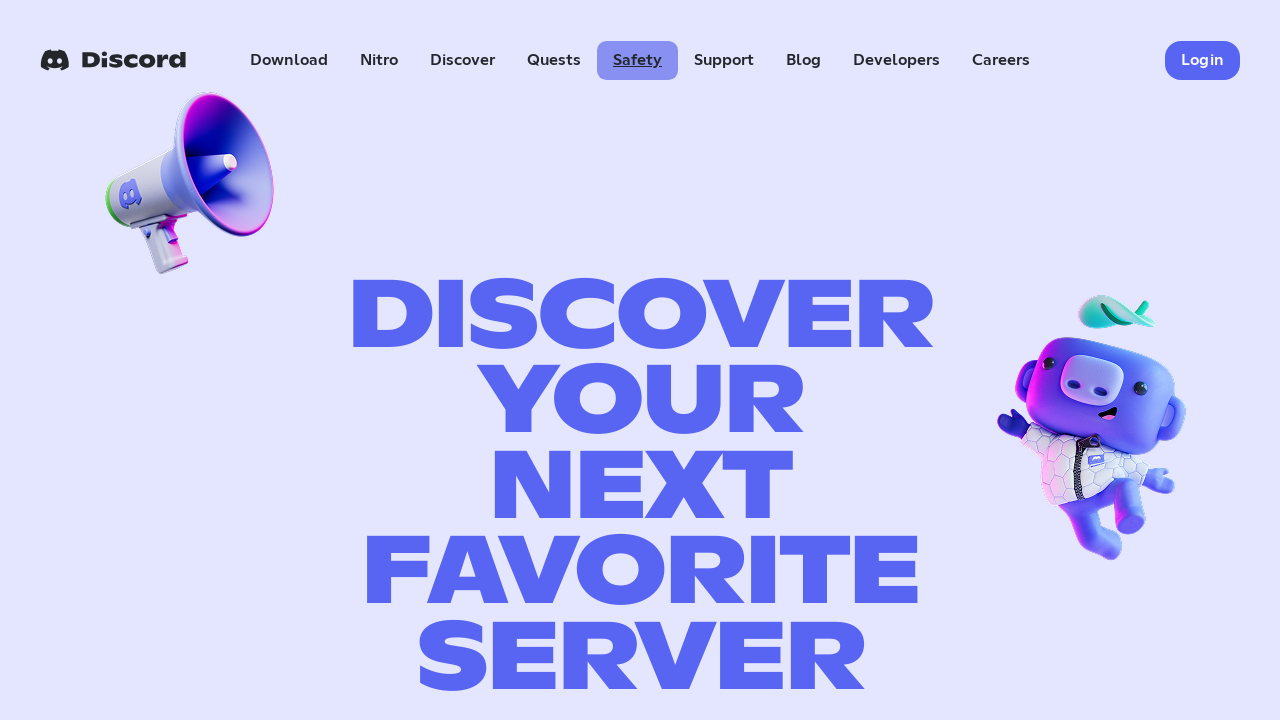

Clicked Support navbar link at (724, 60) on a:has-text('Support')
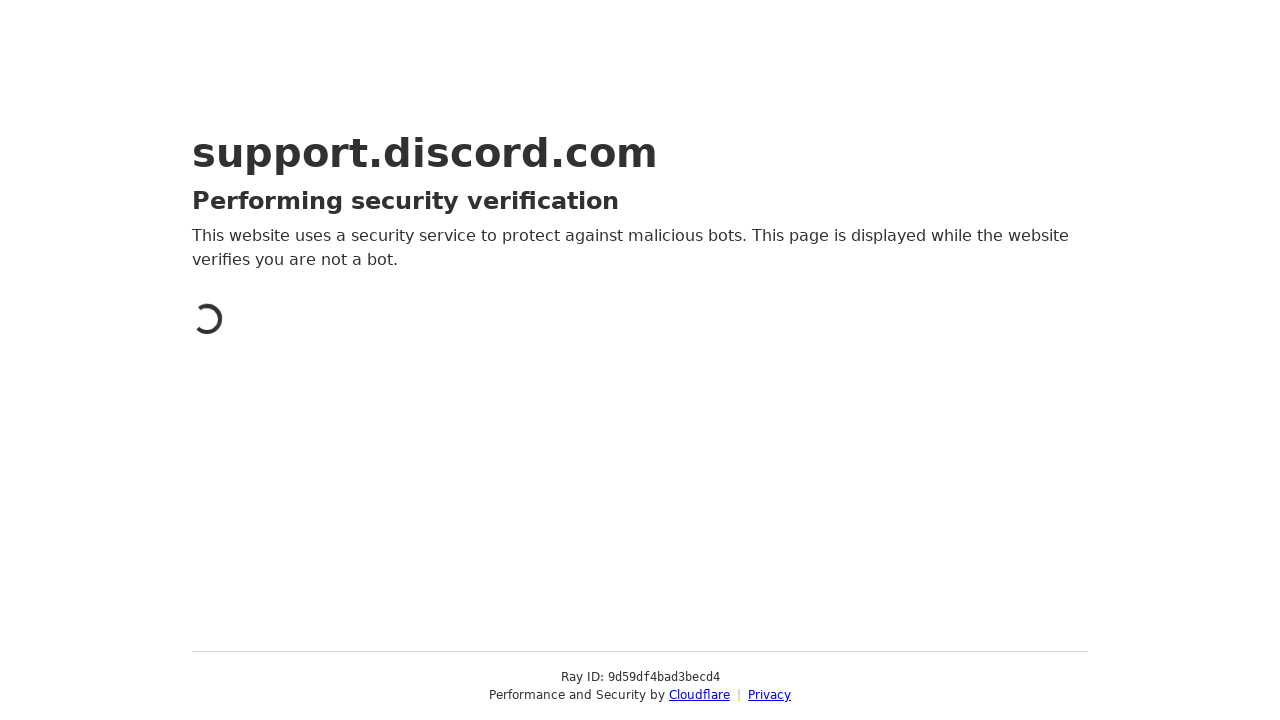

Navigated to Discord Support page
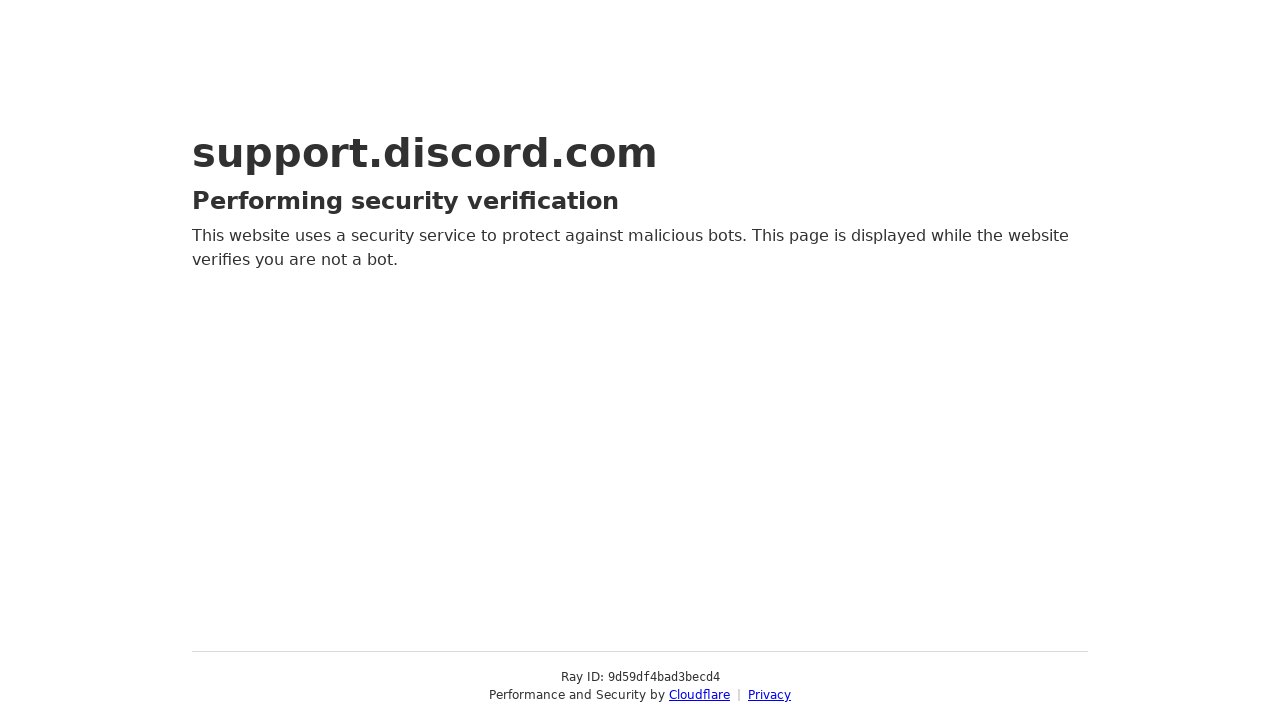

Navigated back to Discord homepage
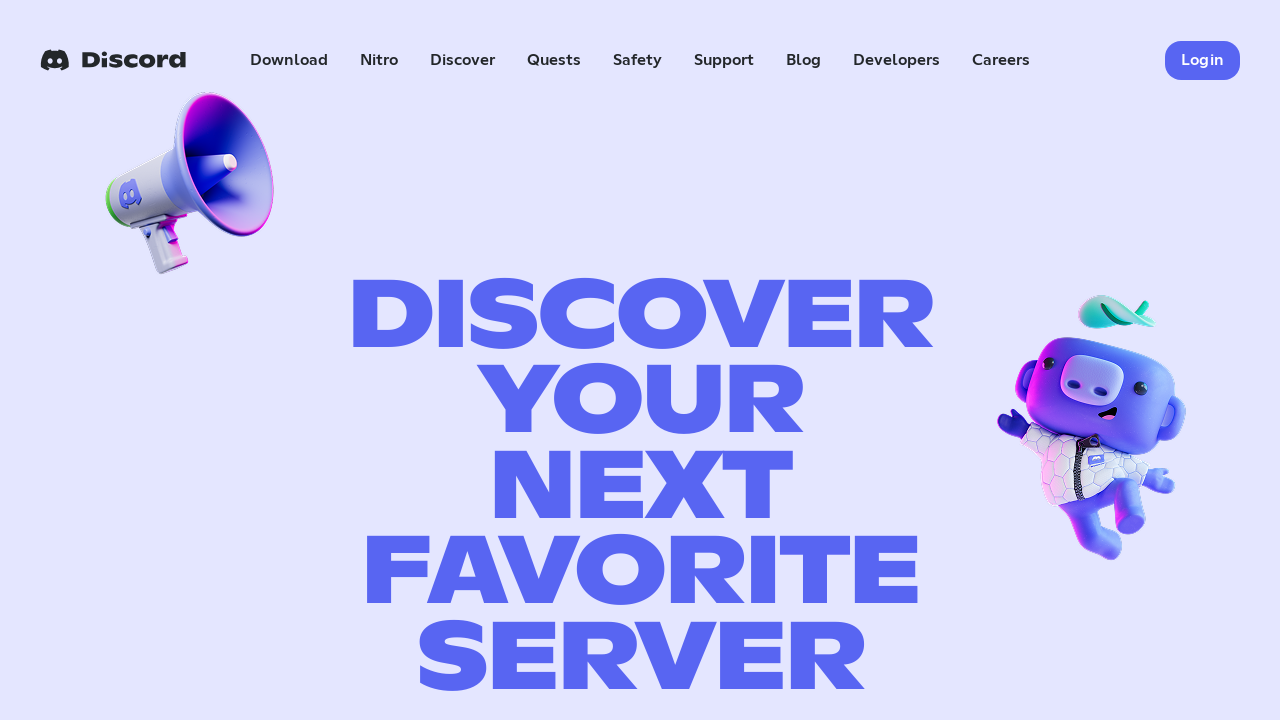

Clicked Blog navbar link at (804, 60) on a:has-text('Blog')
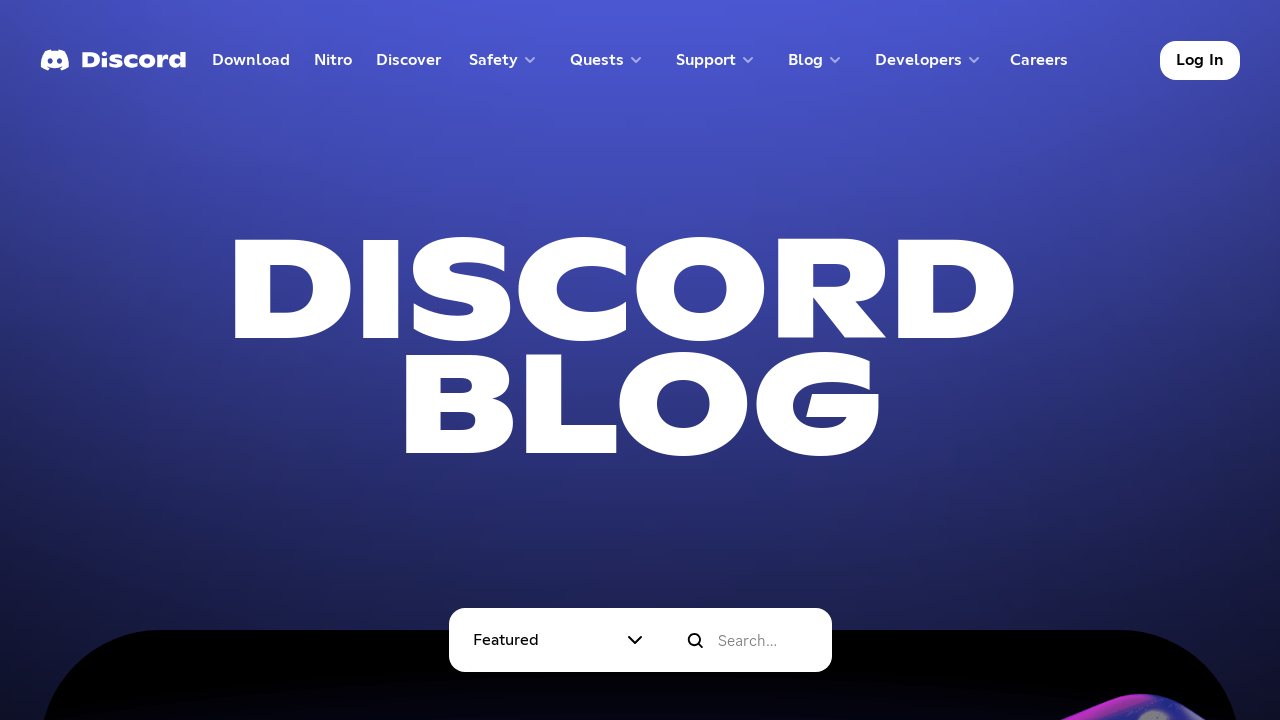

Navigated to Discord Blog page
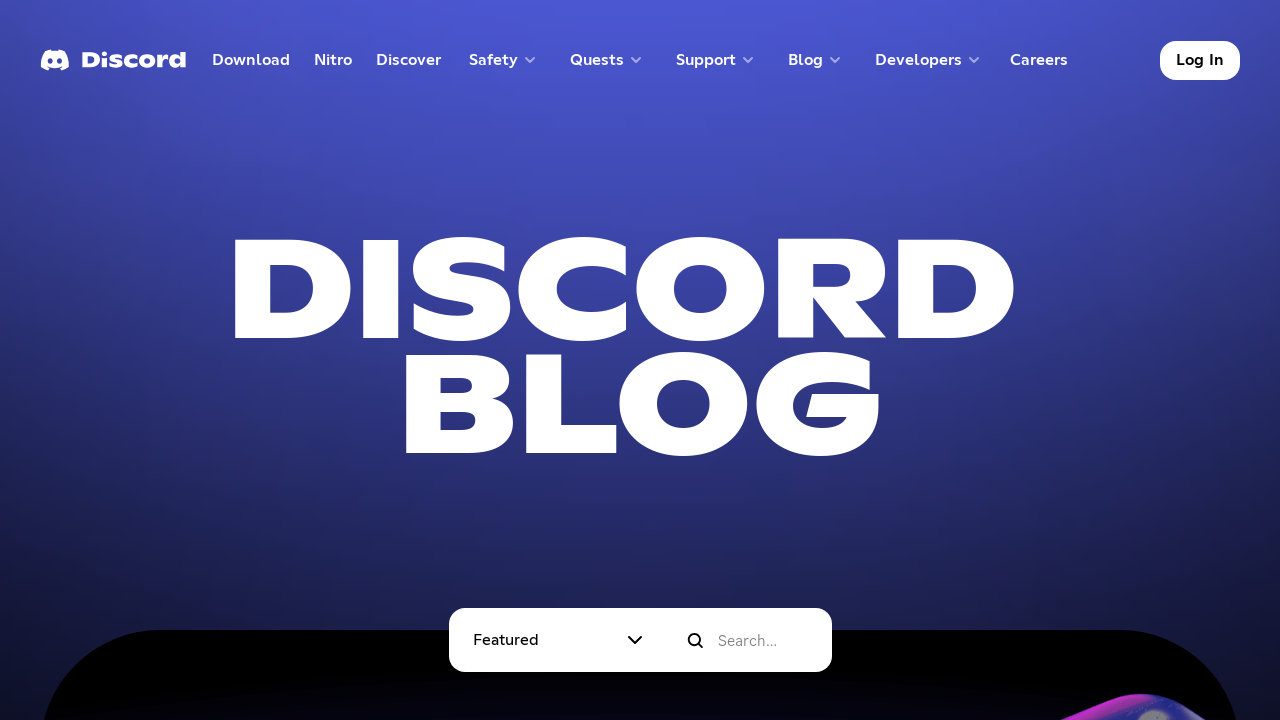

Navigated back to Discord homepage
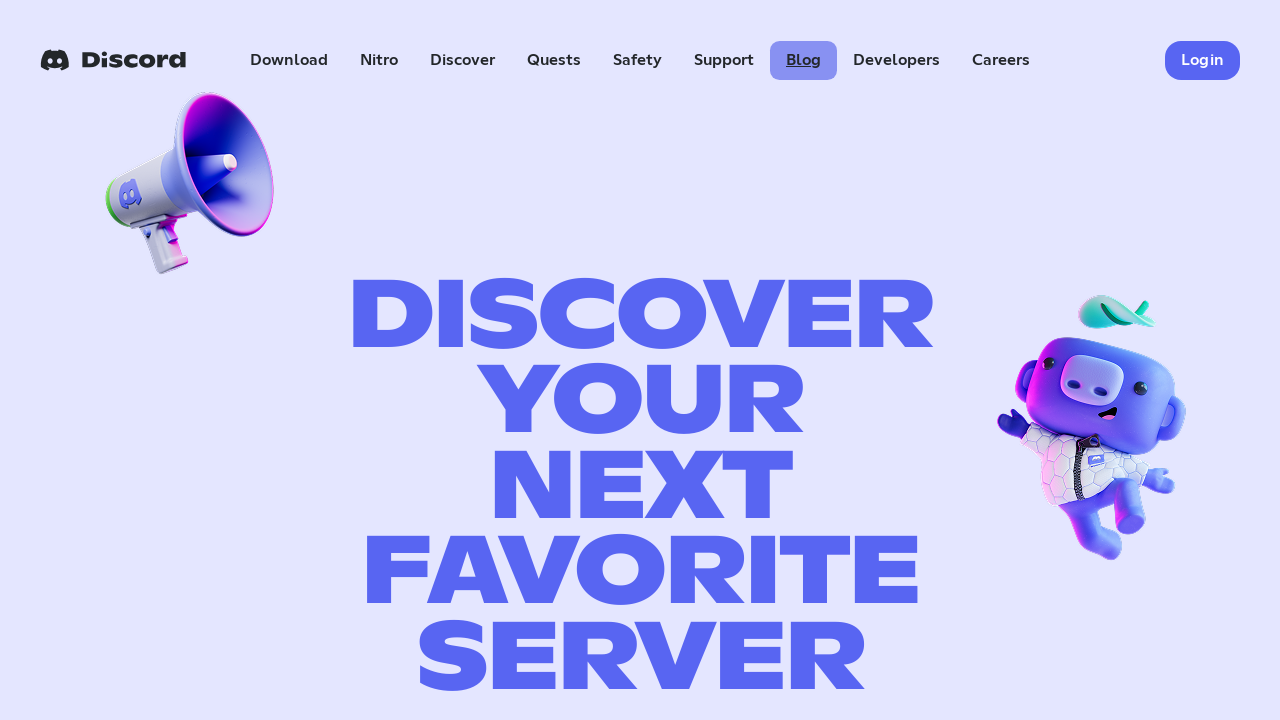

Clicked Careers navbar link at (1001, 60) on a:has-text('Careers')
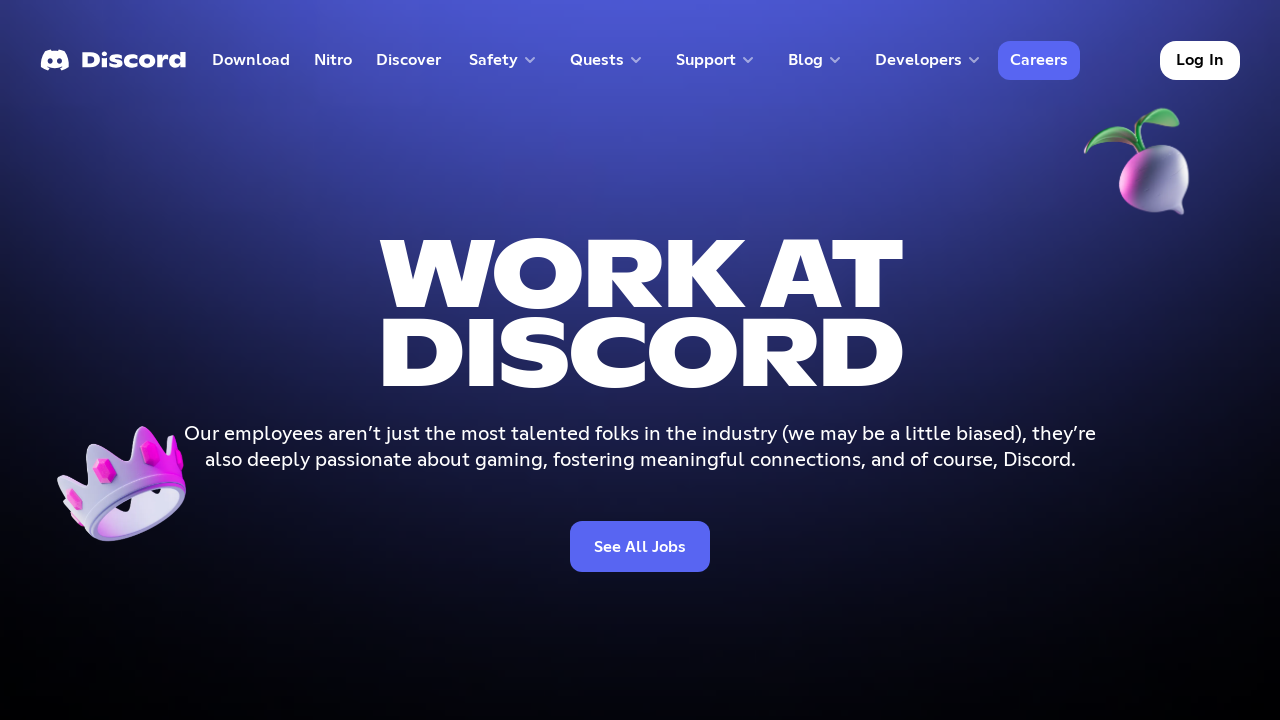

Navigated to Discord Careers page
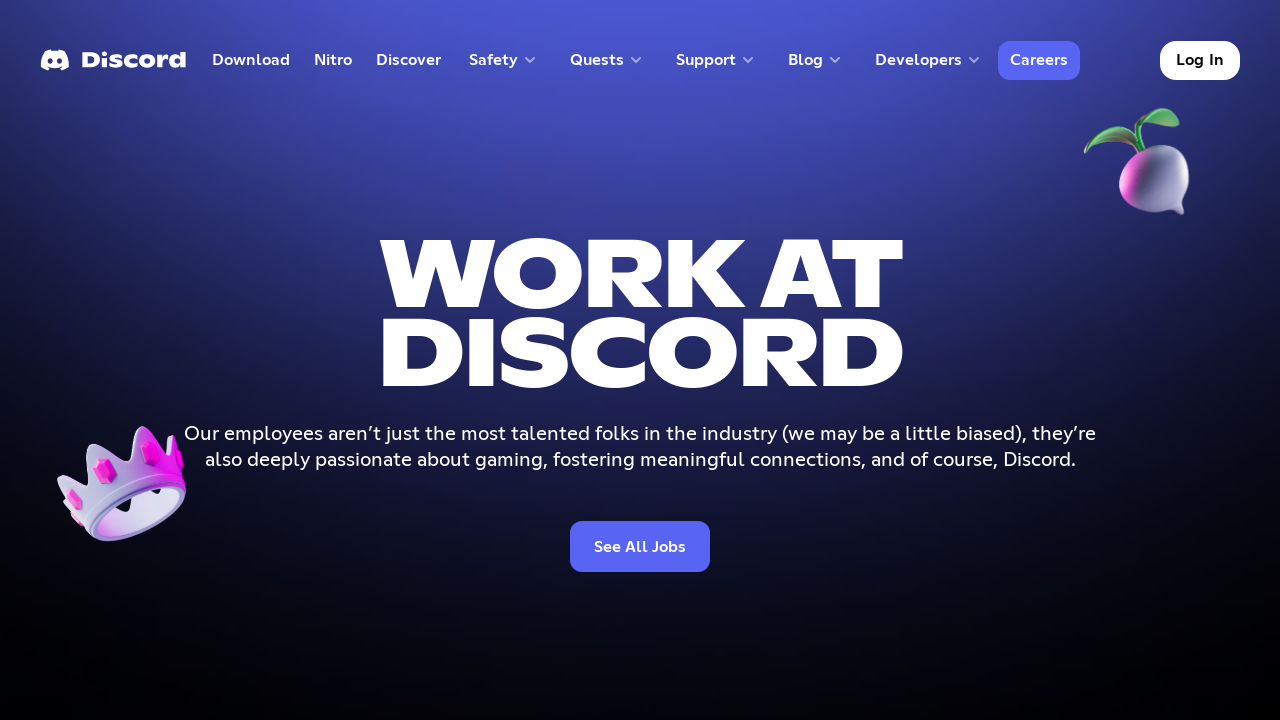

Navigated back to Discord homepage
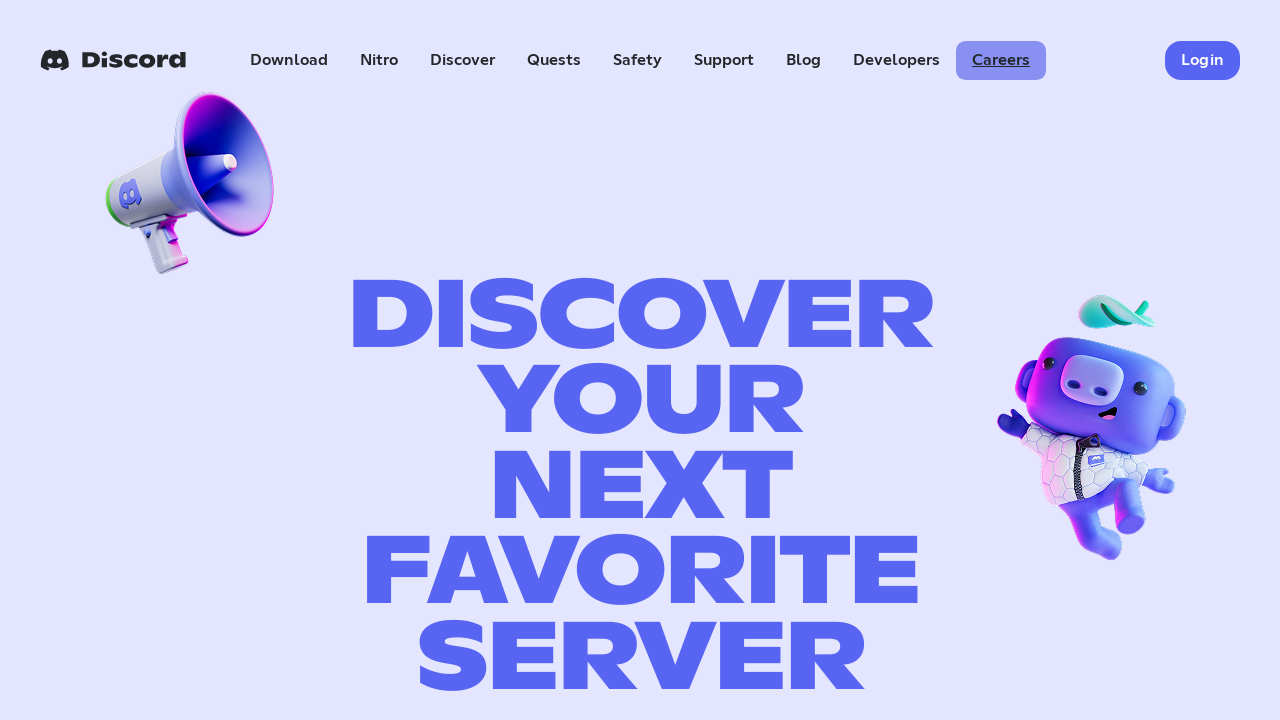

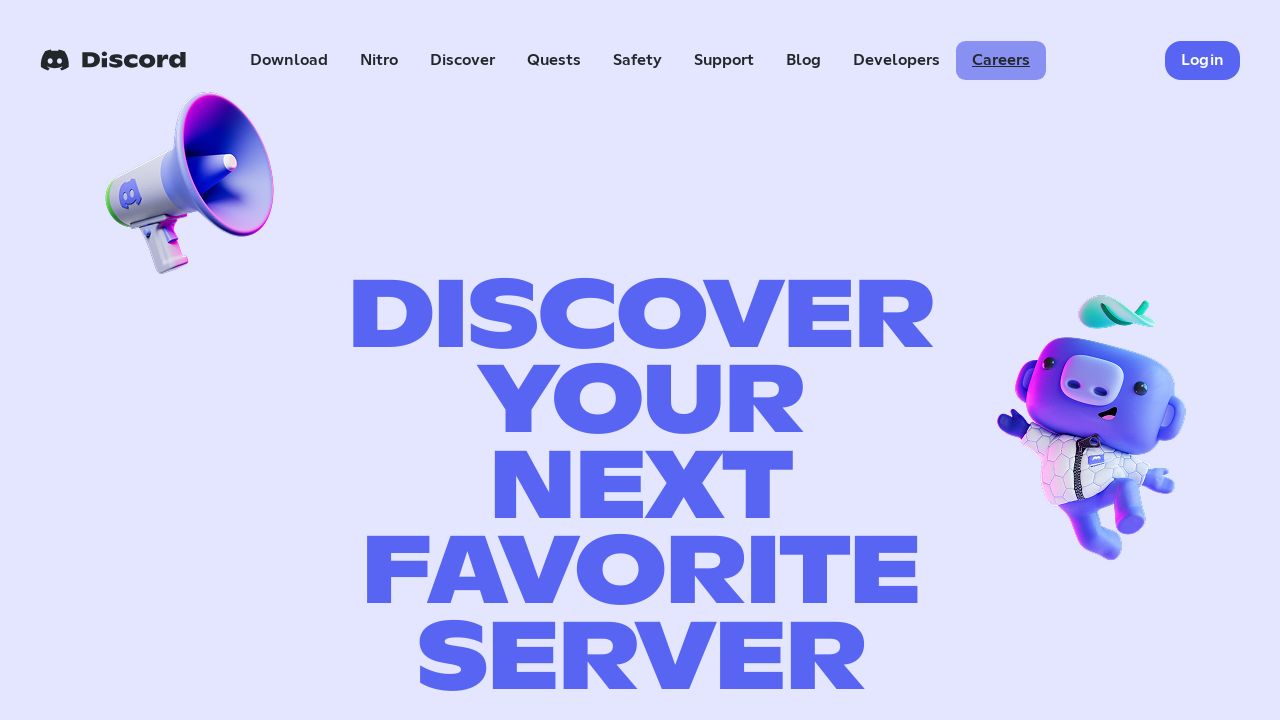